Tests dynamic content by clicking a link to load static content and then refreshing the page

Starting URL: https://the-internet.herokuapp.com/dynamic_content

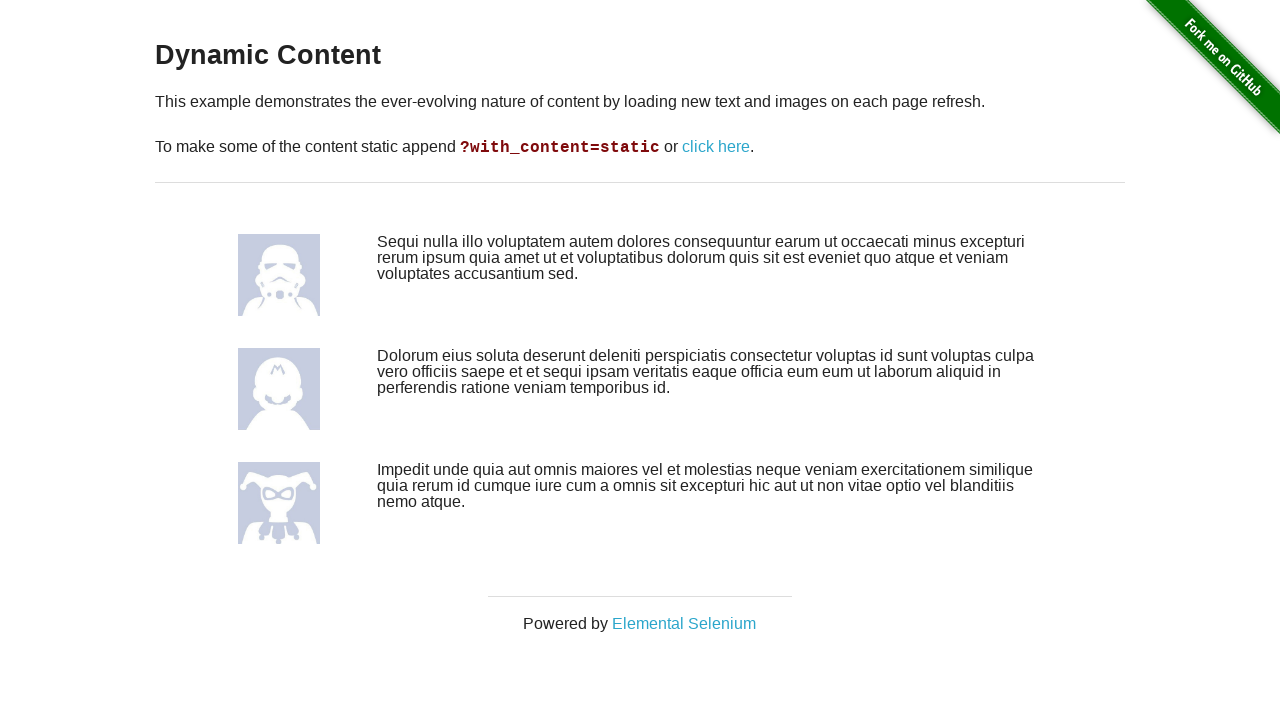

Clicked 'click here' link to load static content at (716, 147) on a[href='/dynamic_content?with_content=static']
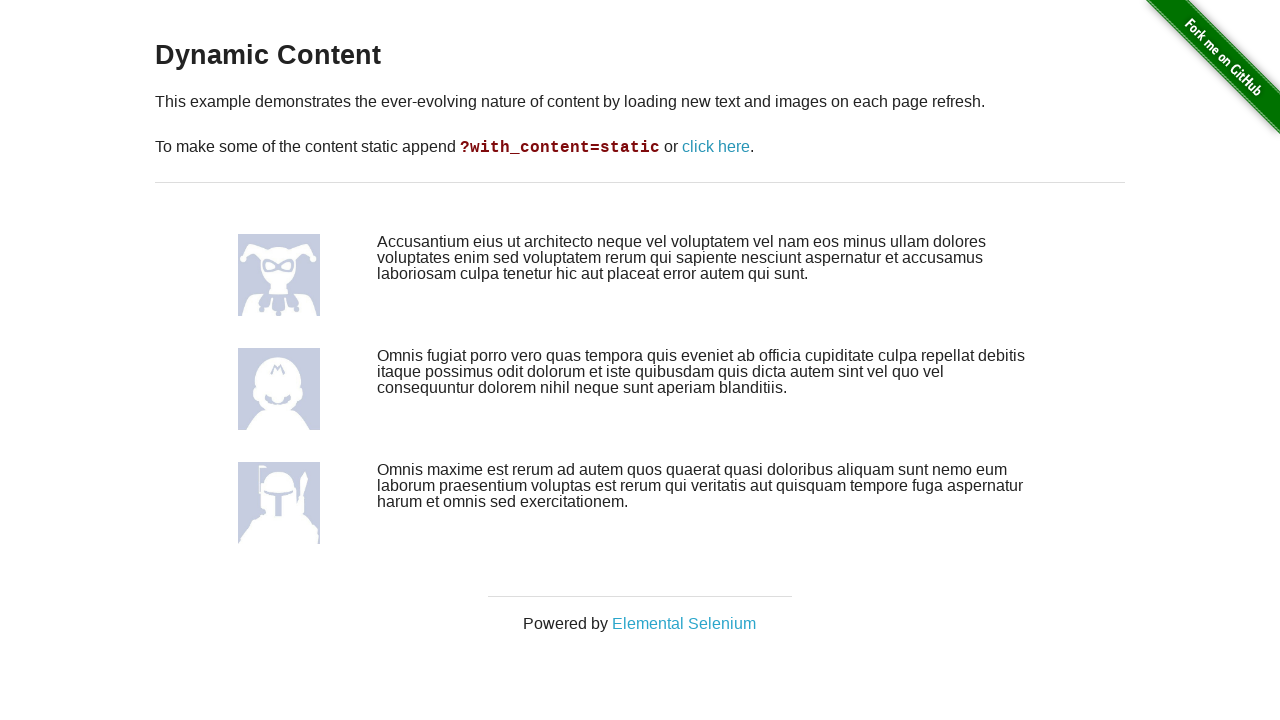

Static content loaded successfully
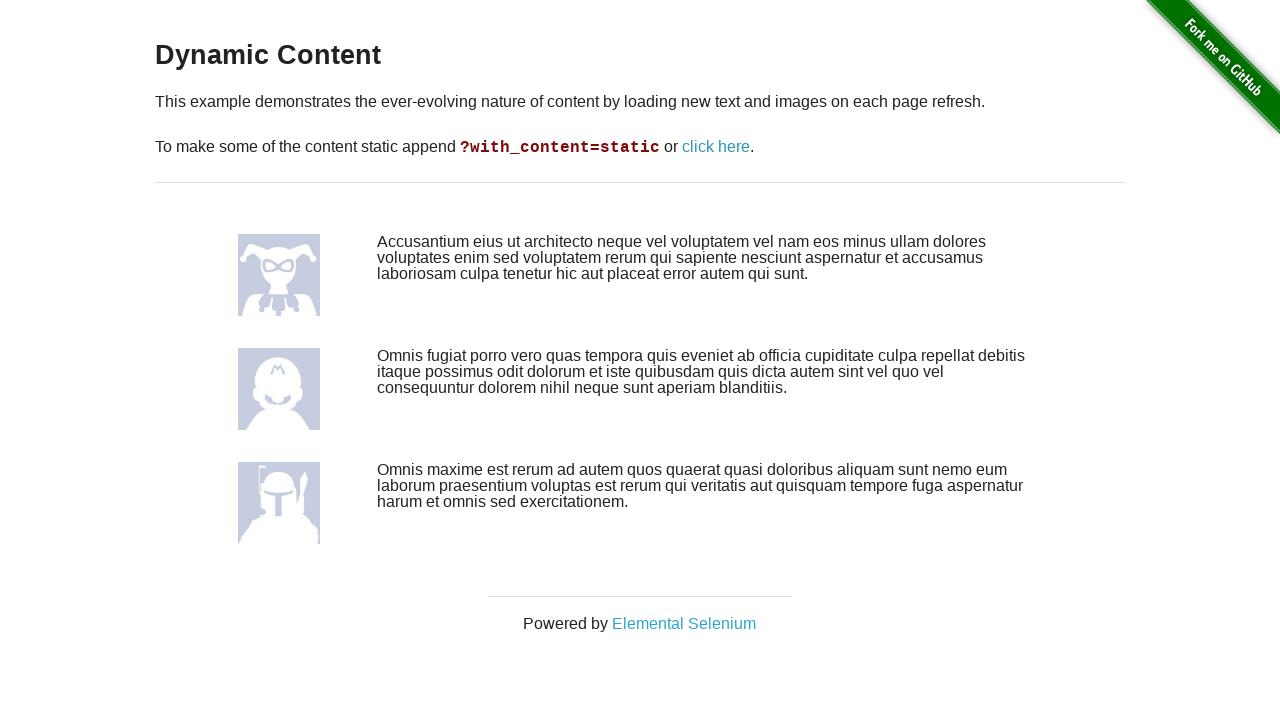

Page refreshed to verify dynamic content updates
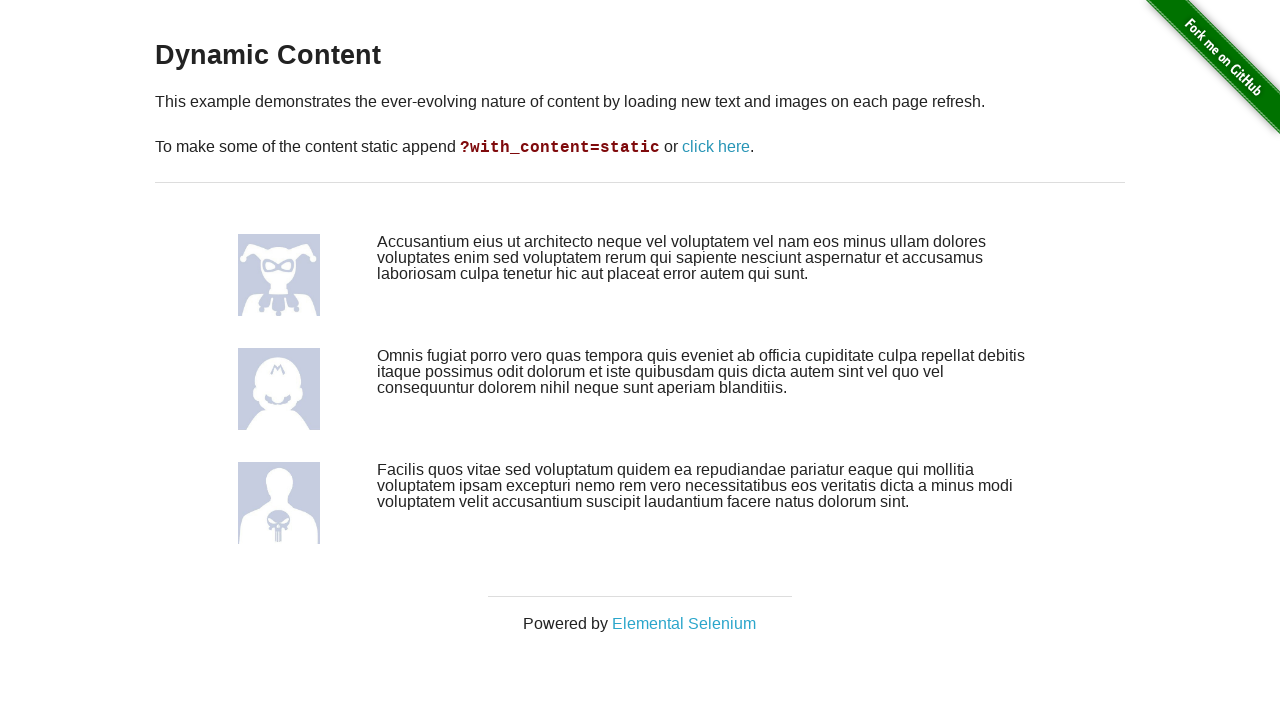

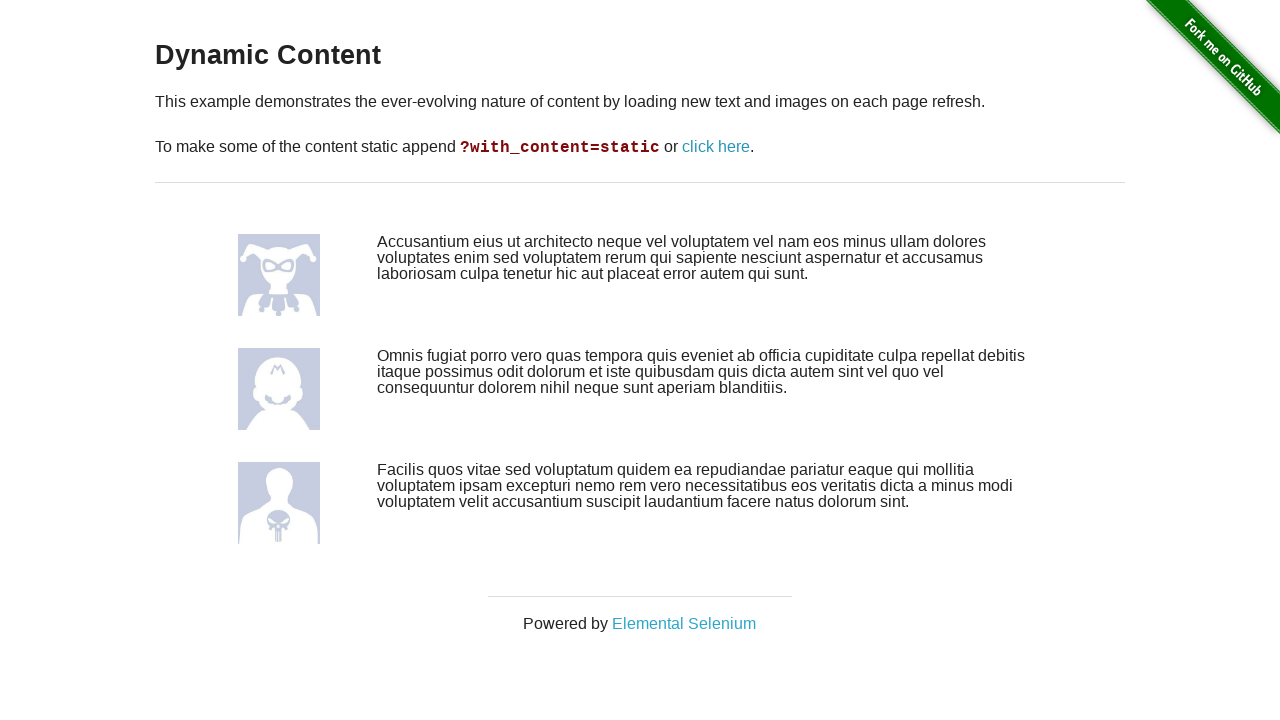